Tests date entry via text box by typing a date and verifying it appears correctly in the input field

Starting URL: https://kristinek.github.io/site/examples/actions

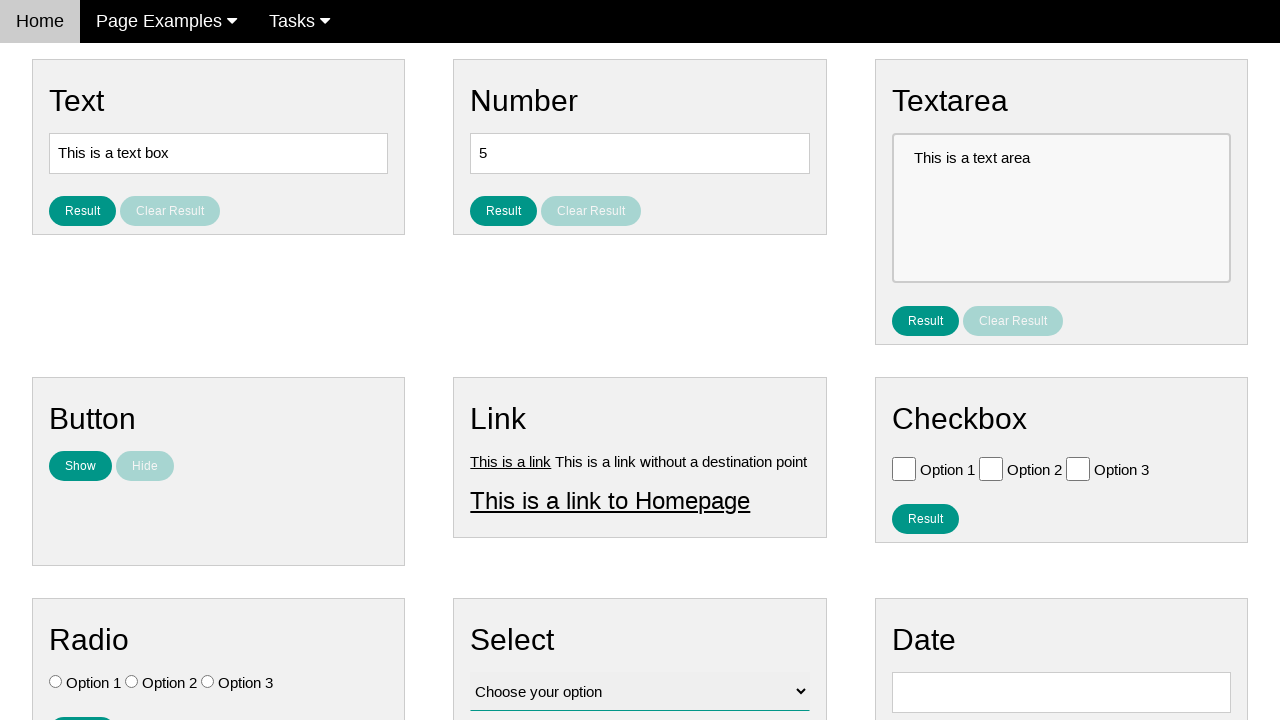

Located date input field with ID vfb-8
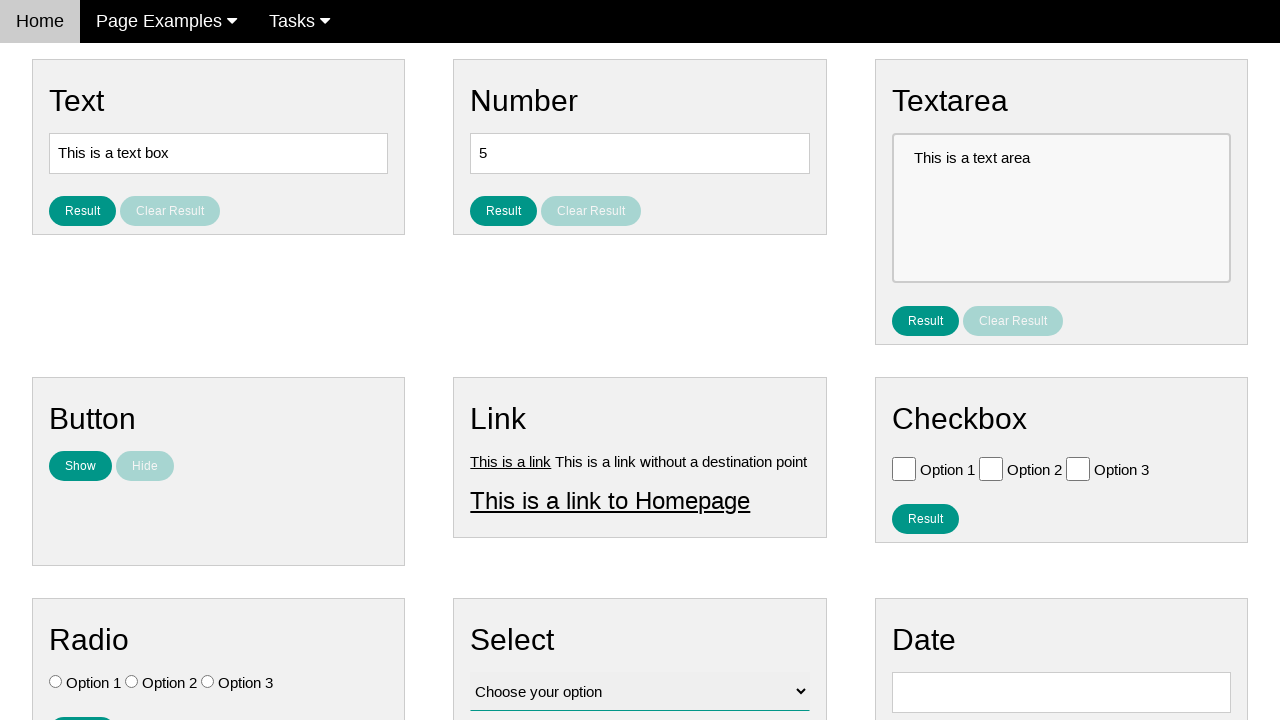

Verified date input field is initially empty
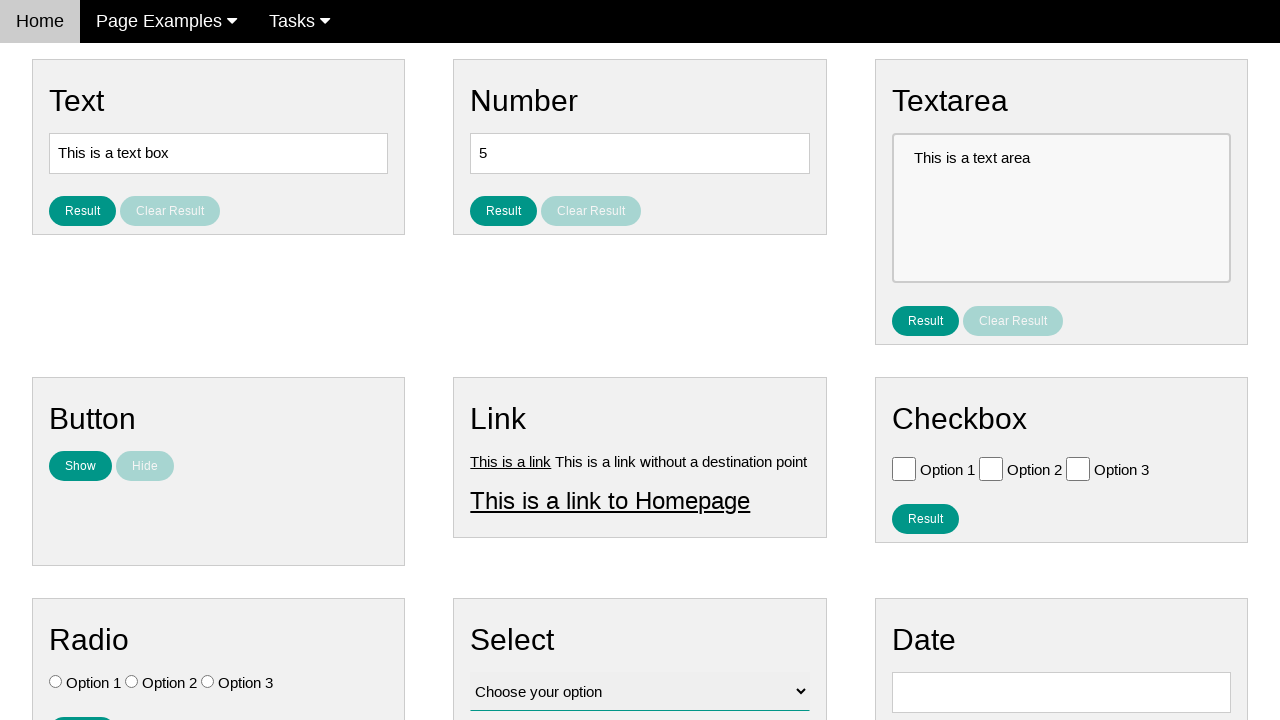

Cleared the date input field on #vfb-8
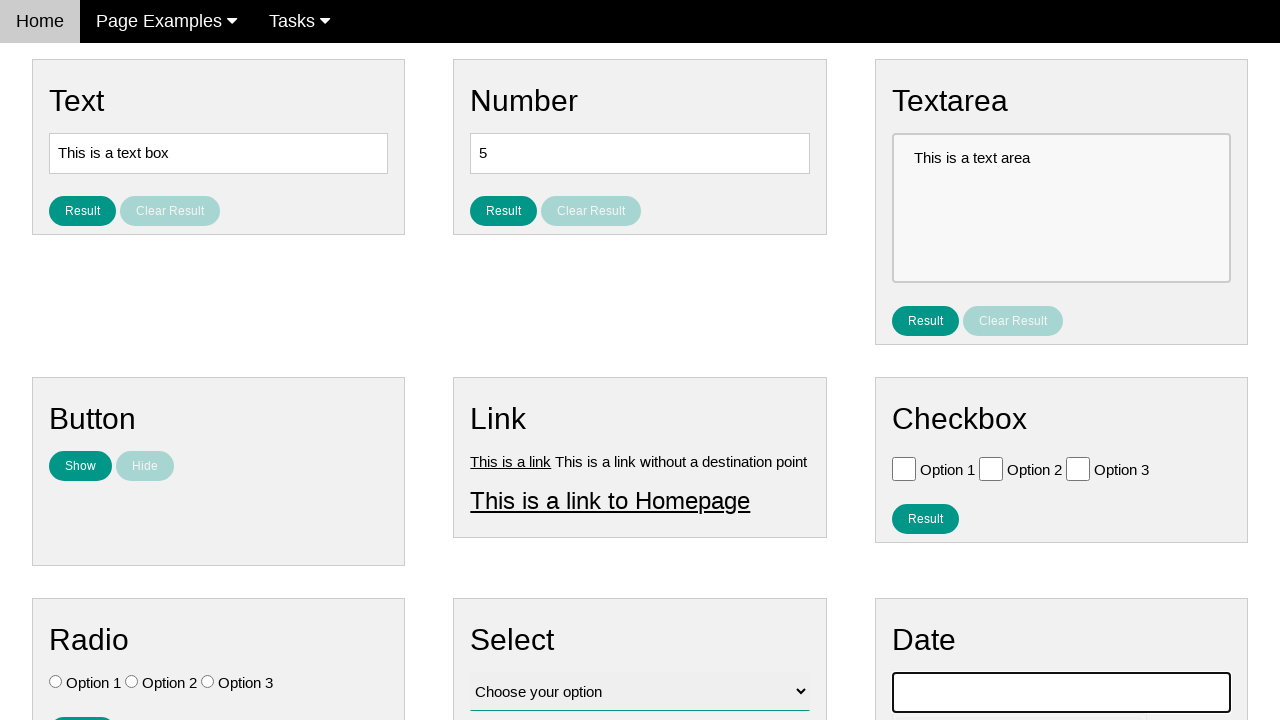

Filled date input field with '02/05/1959' on #vfb-8
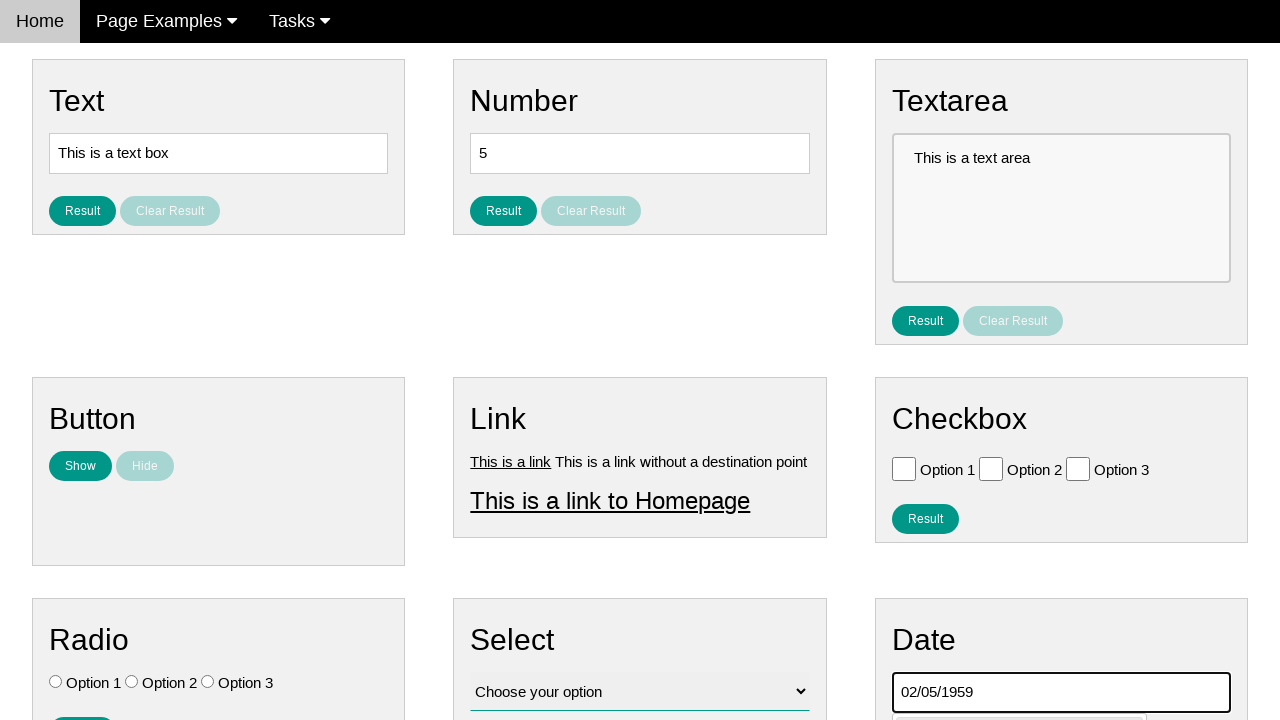

Verified date input field contains correct value '02/05/1959'
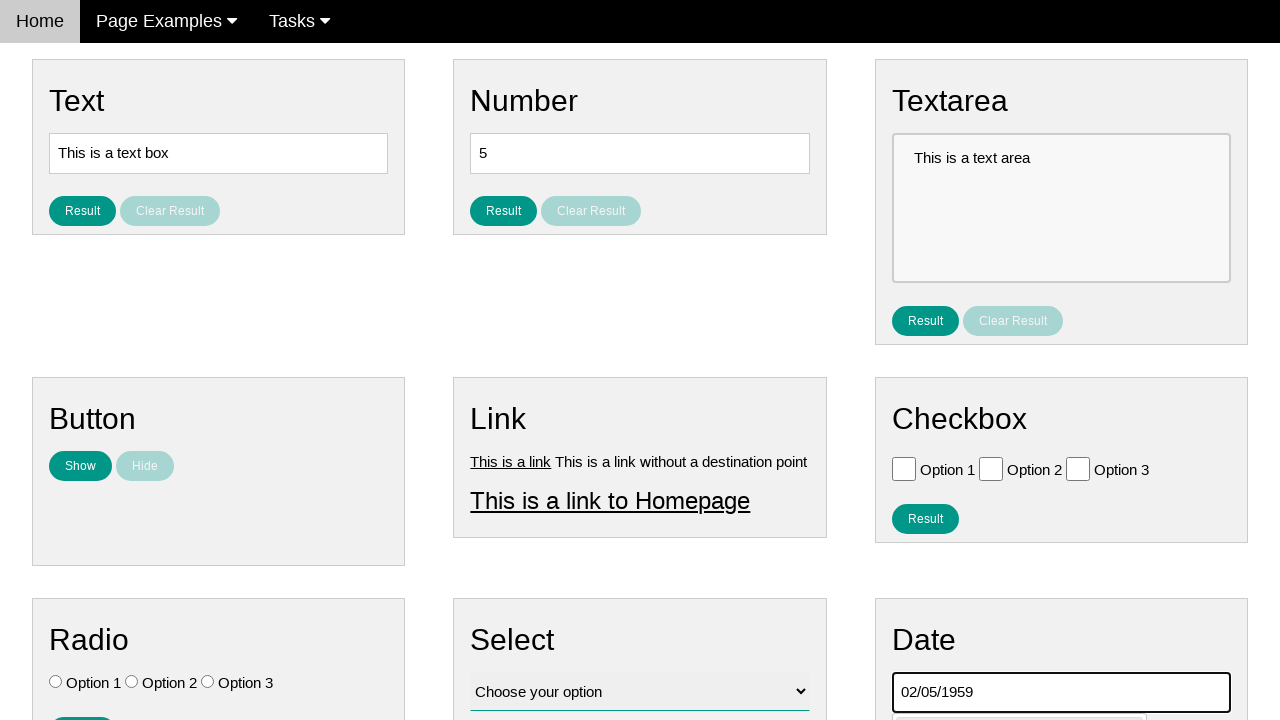

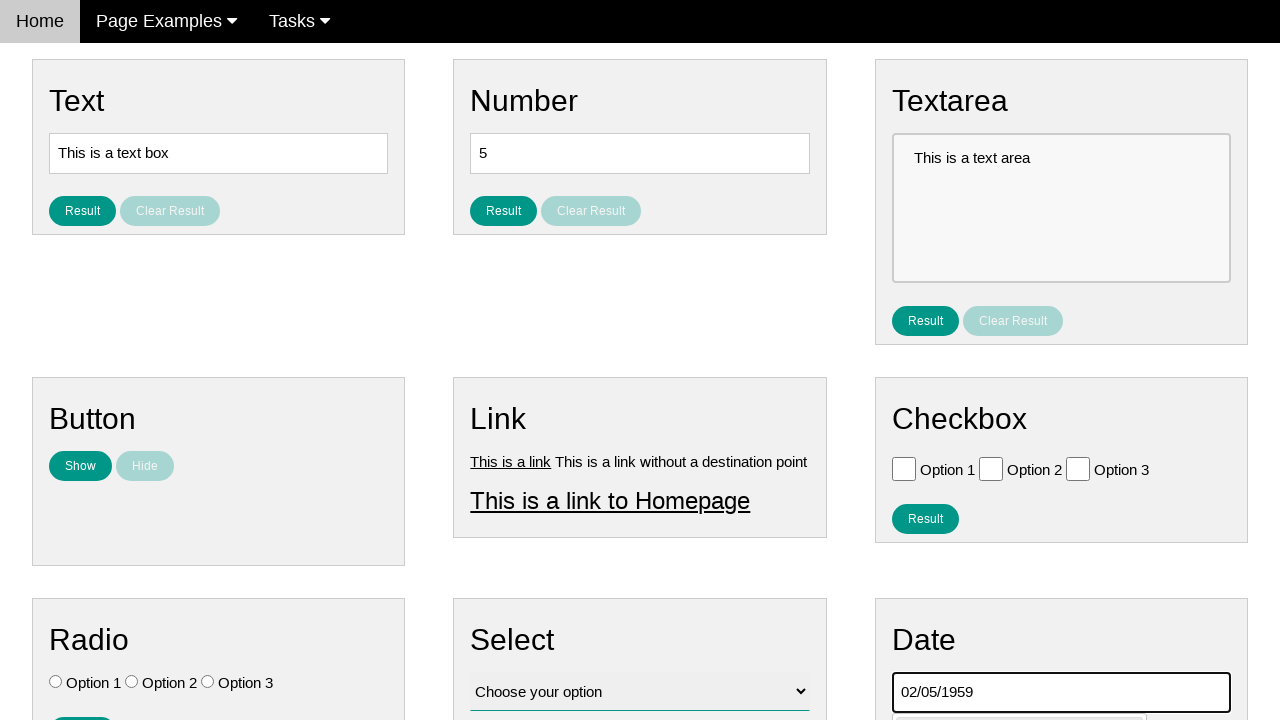